Tests filtering to display only active (non-completed) items

Starting URL: https://demo.playwright.dev/todomvc

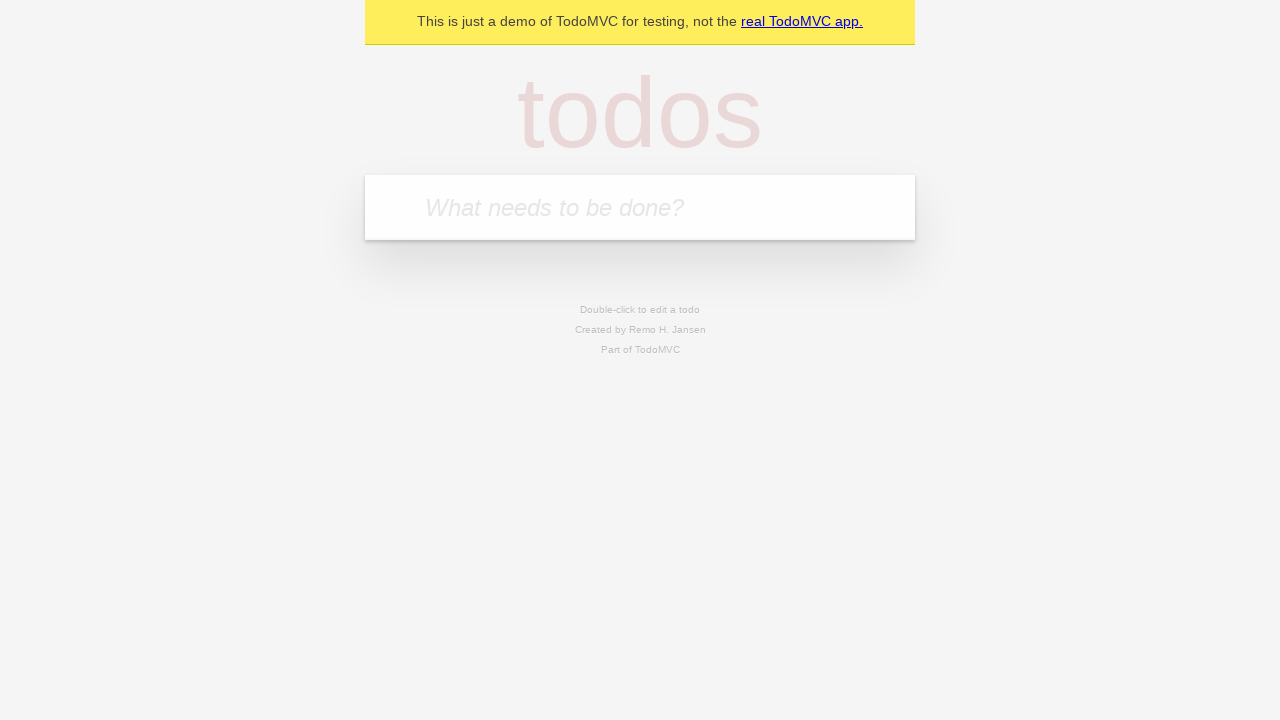

Filled todo input with 'buy some cheese' on internal:attr=[placeholder="What needs to be done?"i]
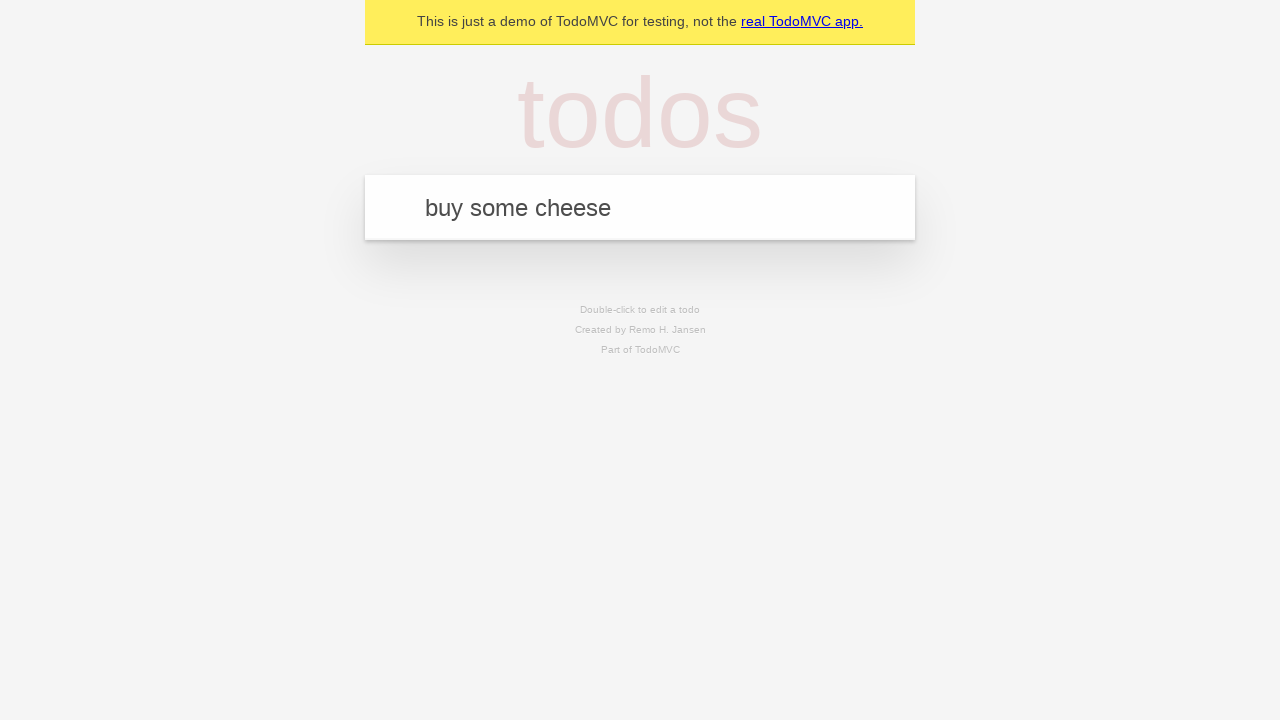

Pressed Enter to create todo 'buy some cheese' on internal:attr=[placeholder="What needs to be done?"i]
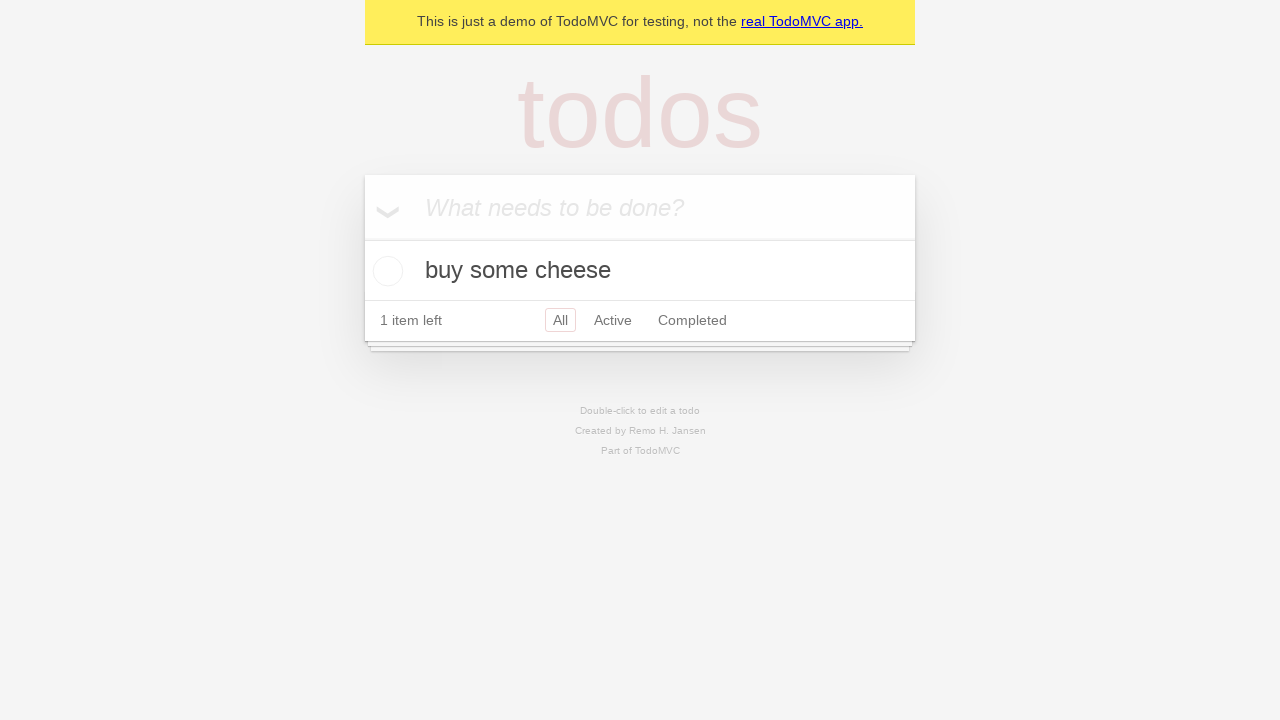

Filled todo input with 'feed the cat' on internal:attr=[placeholder="What needs to be done?"i]
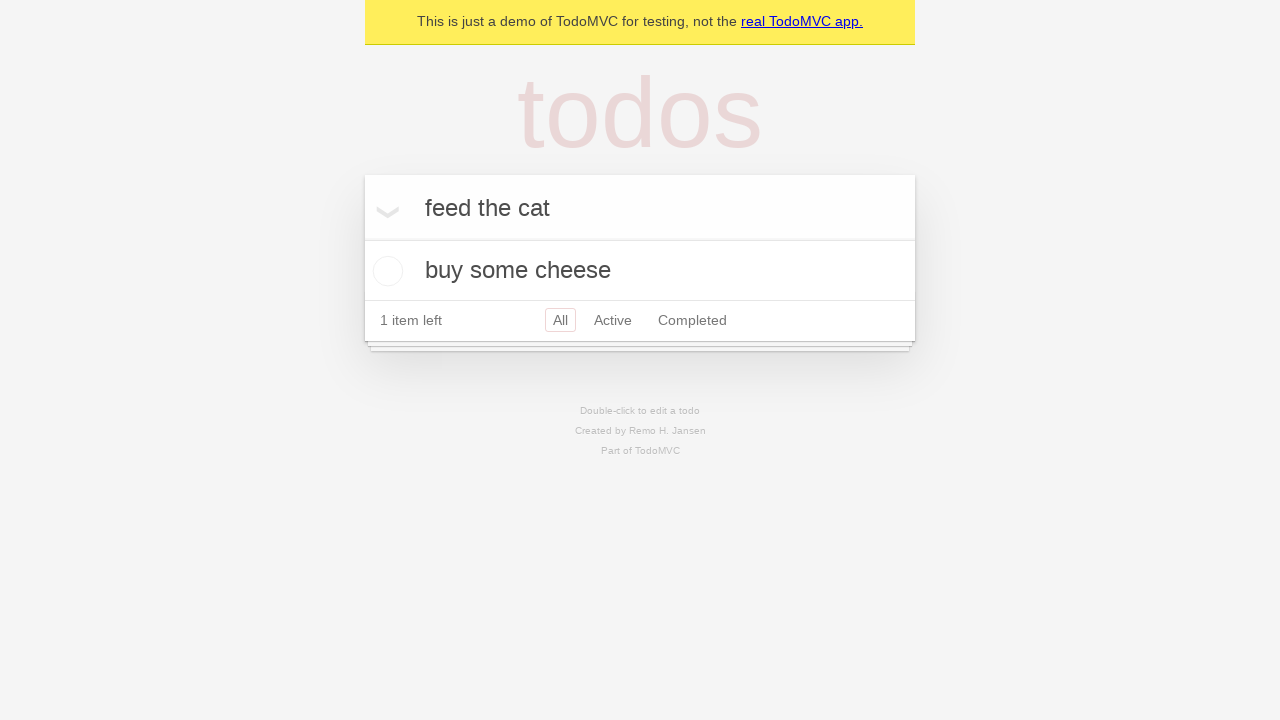

Pressed Enter to create todo 'feed the cat' on internal:attr=[placeholder="What needs to be done?"i]
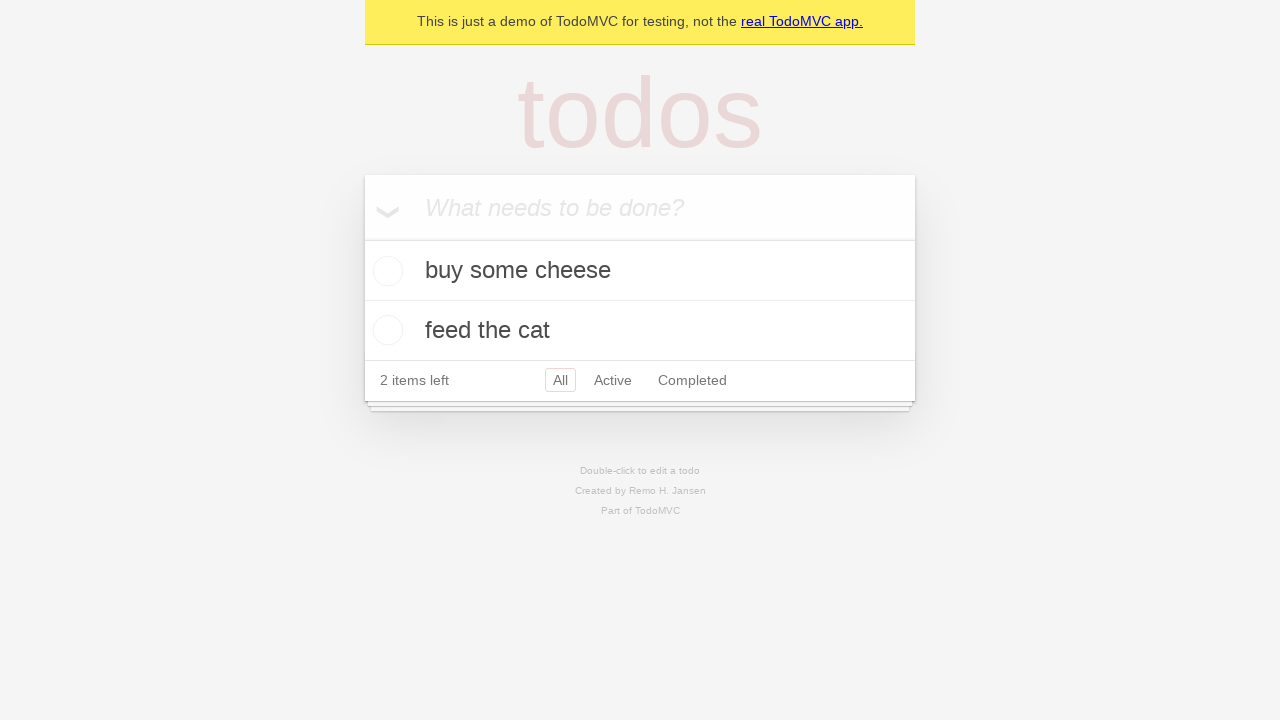

Filled todo input with 'book a doctors appointment' on internal:attr=[placeholder="What needs to be done?"i]
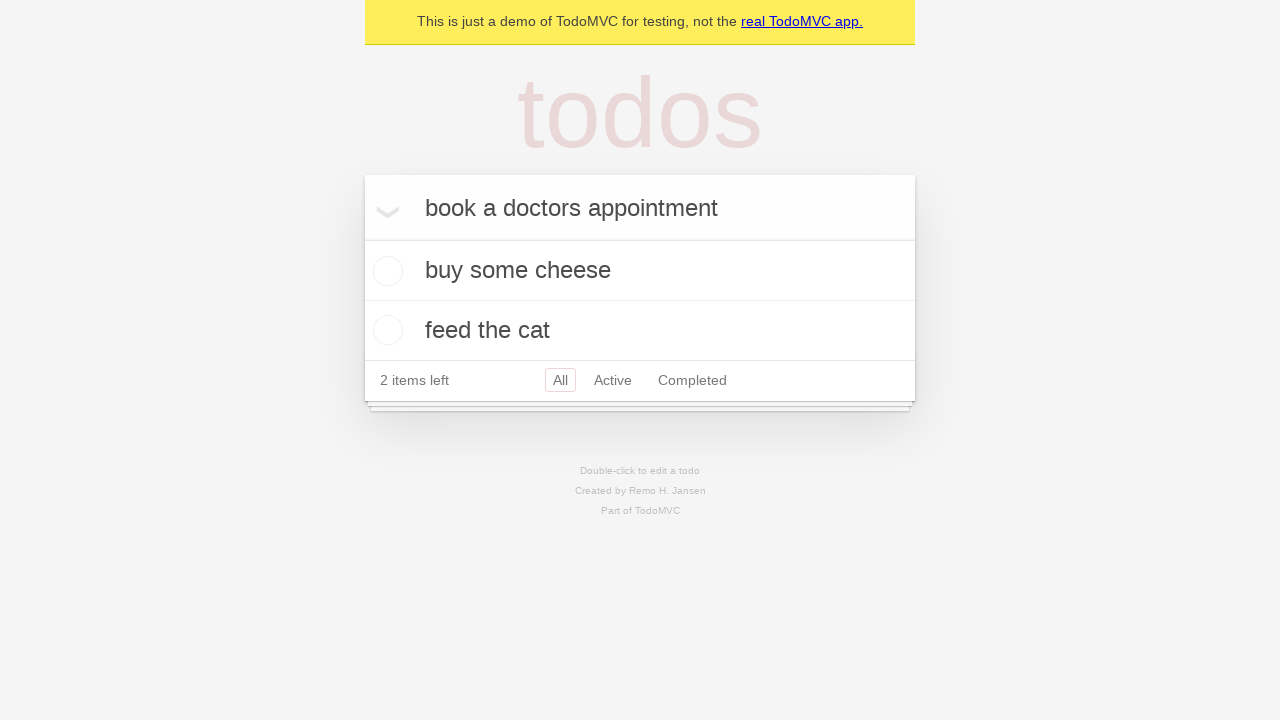

Pressed Enter to create todo 'book a doctors appointment' on internal:attr=[placeholder="What needs to be done?"i]
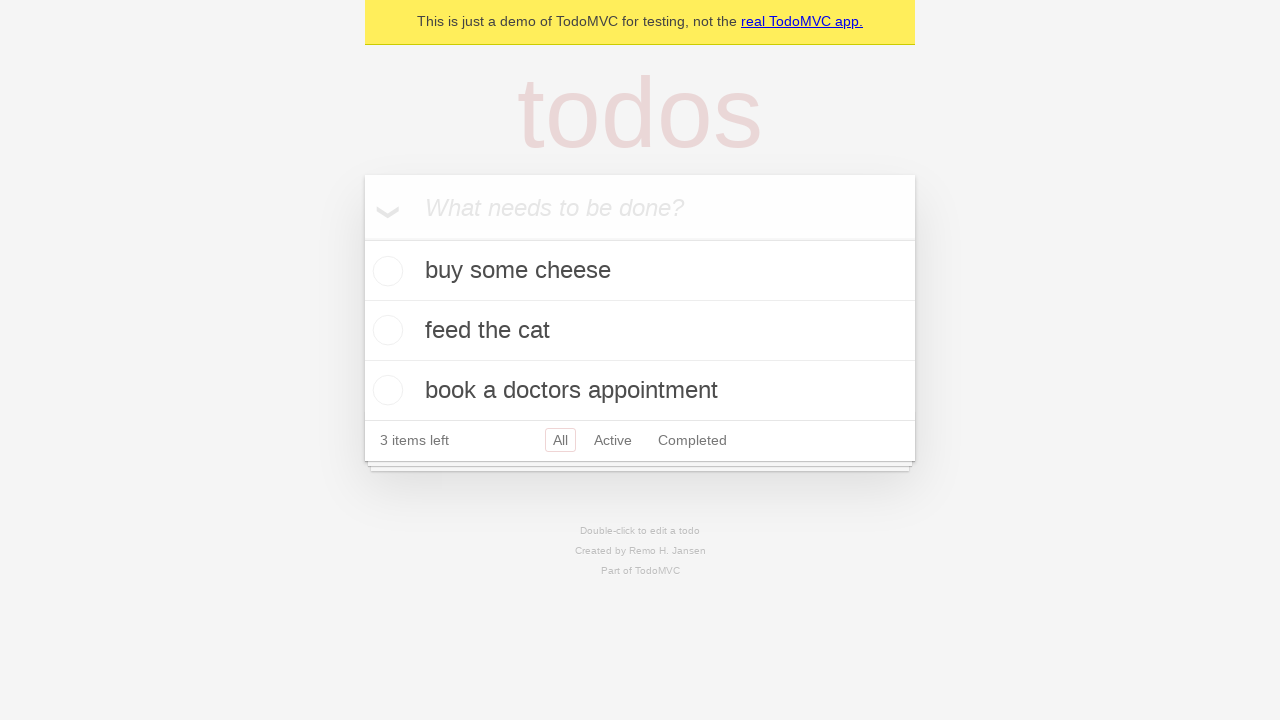

Waited for all 3 todos to be created and stored in localStorage
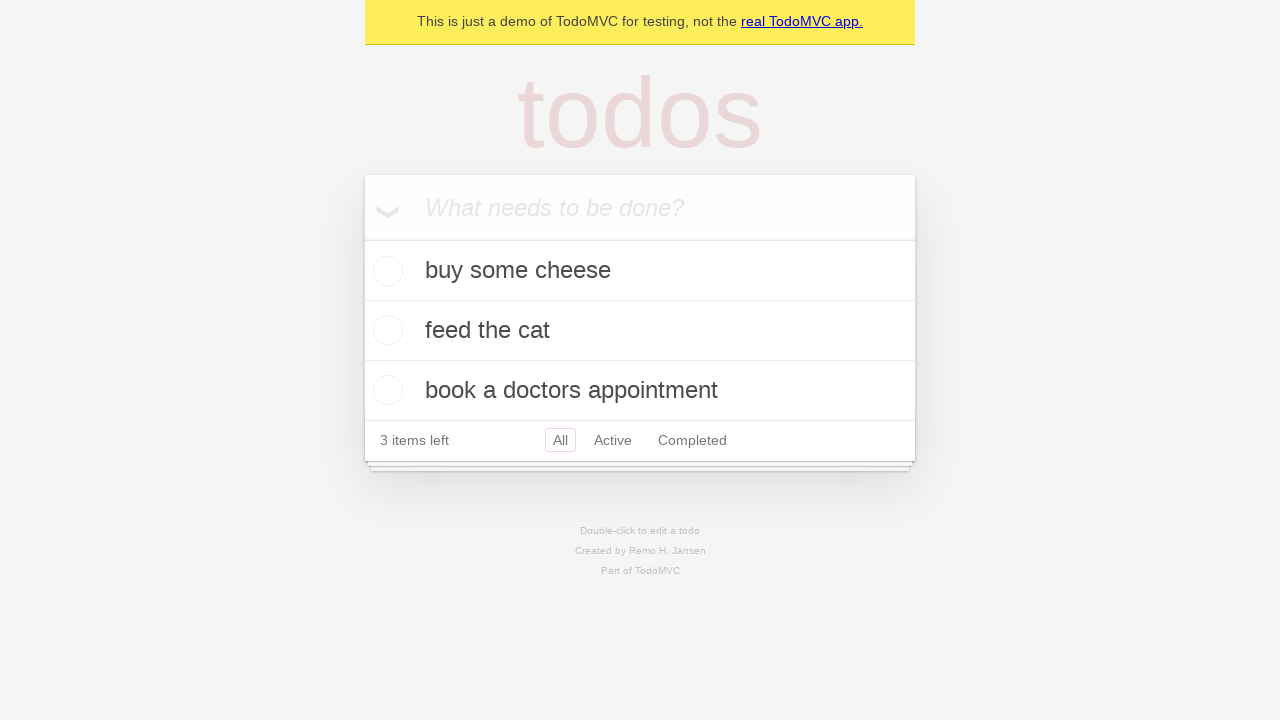

Checked the second todo item (feed the cat) at (385, 330) on internal:testid=[data-testid="todo-item"s] >> nth=1 >> internal:role=checkbox
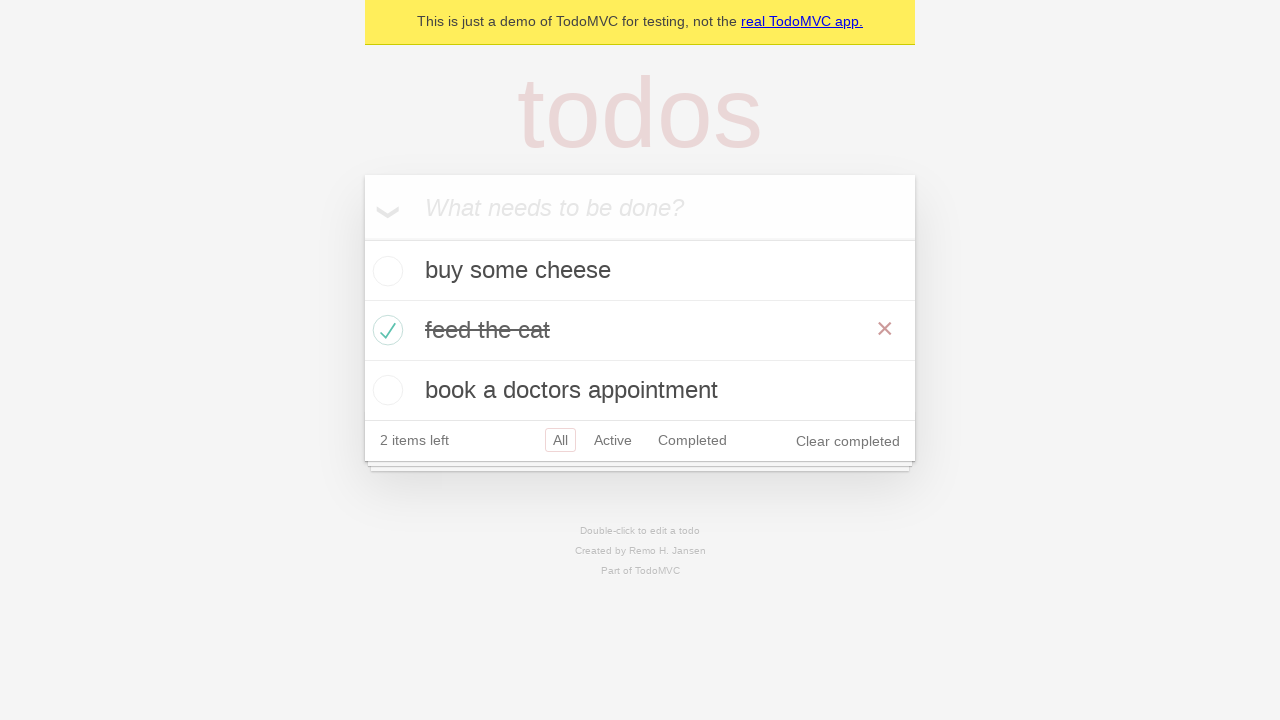

Waited for the completed todo count to be 1 in localStorage
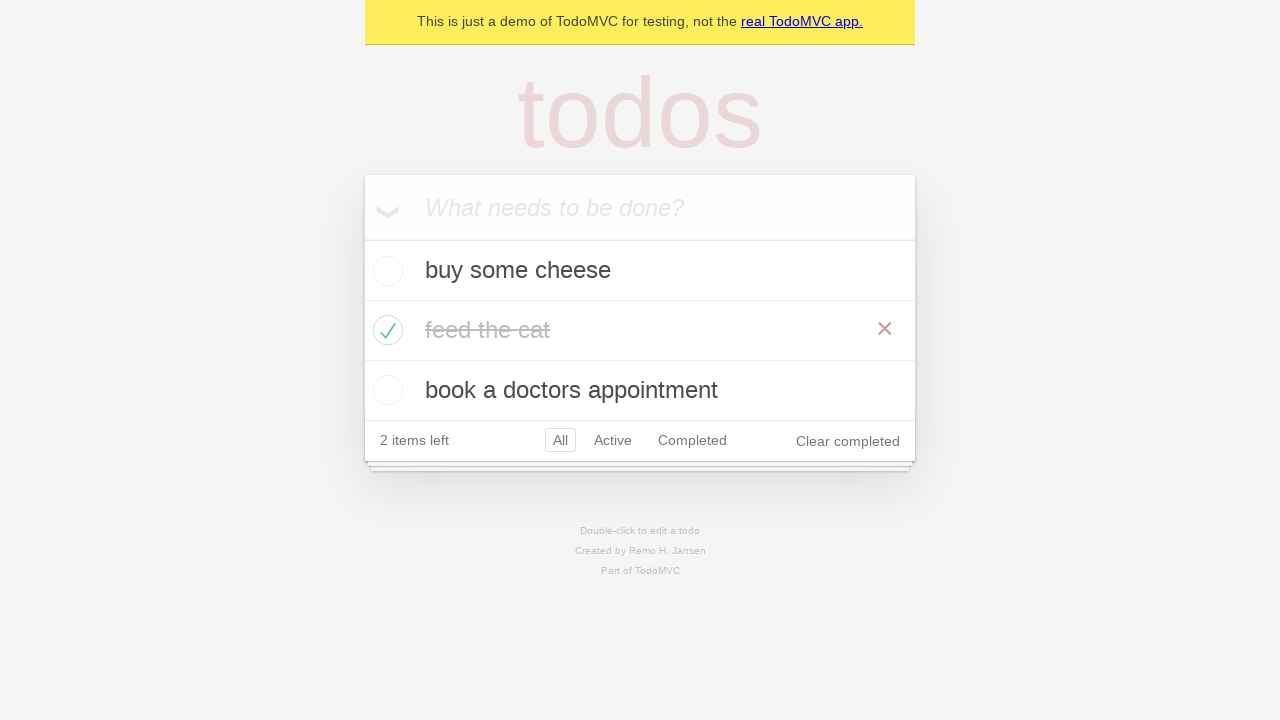

Clicked the Active filter to display only non-completed items at (613, 440) on internal:role=link[name="Active"i]
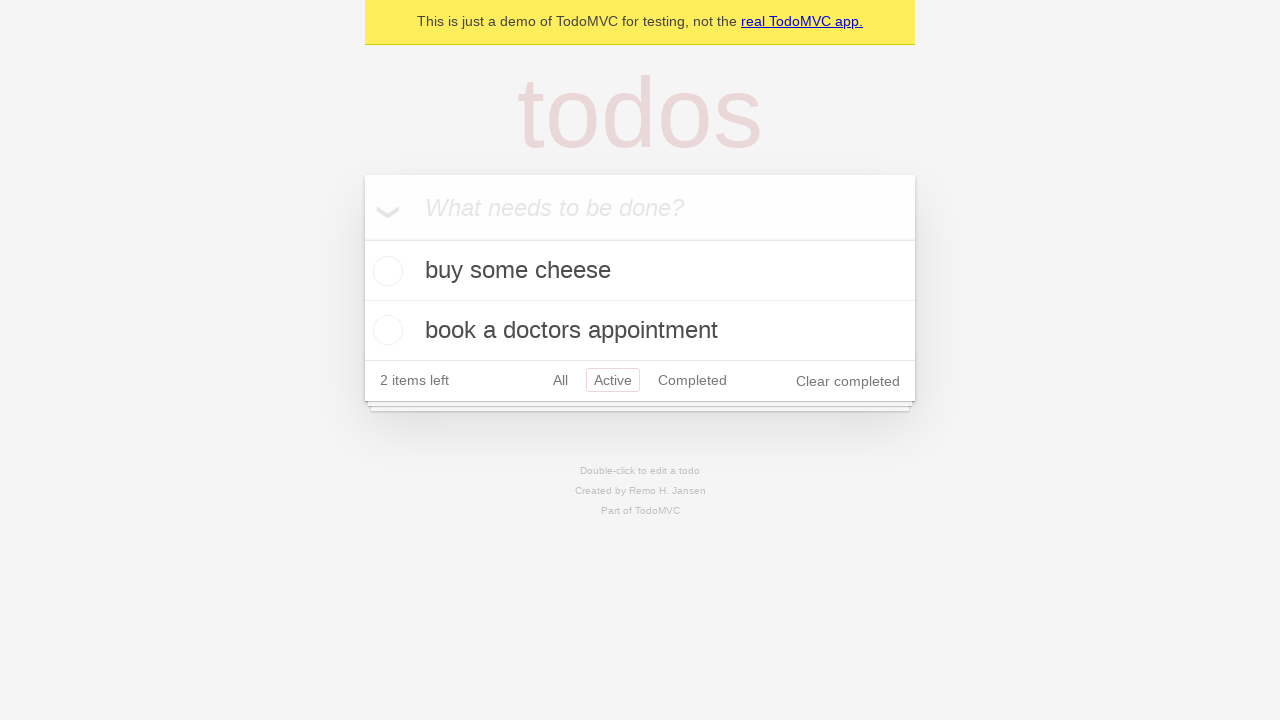

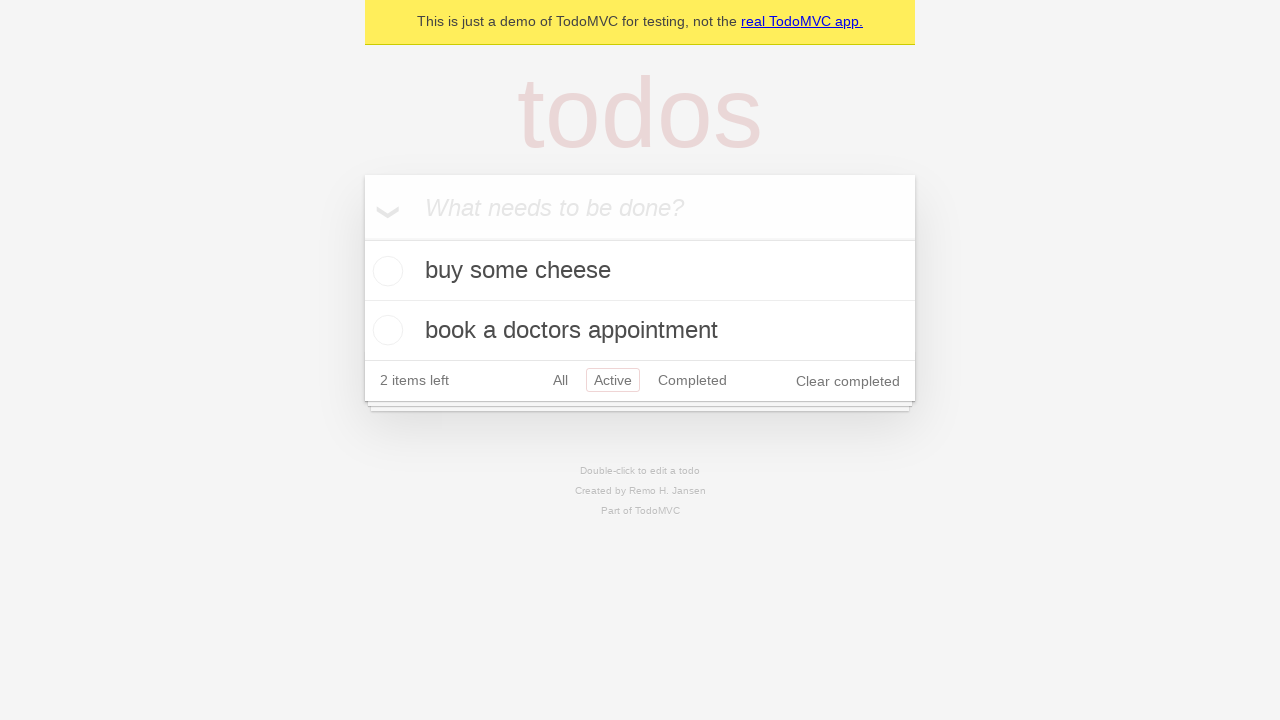